Tests right-click context menu functionality on the RPA link, navigating through the context menu using keyboard arrows and selecting an option (likely opening in new tab)

Starting URL: http://greenstech.in/selenium-course-content.html

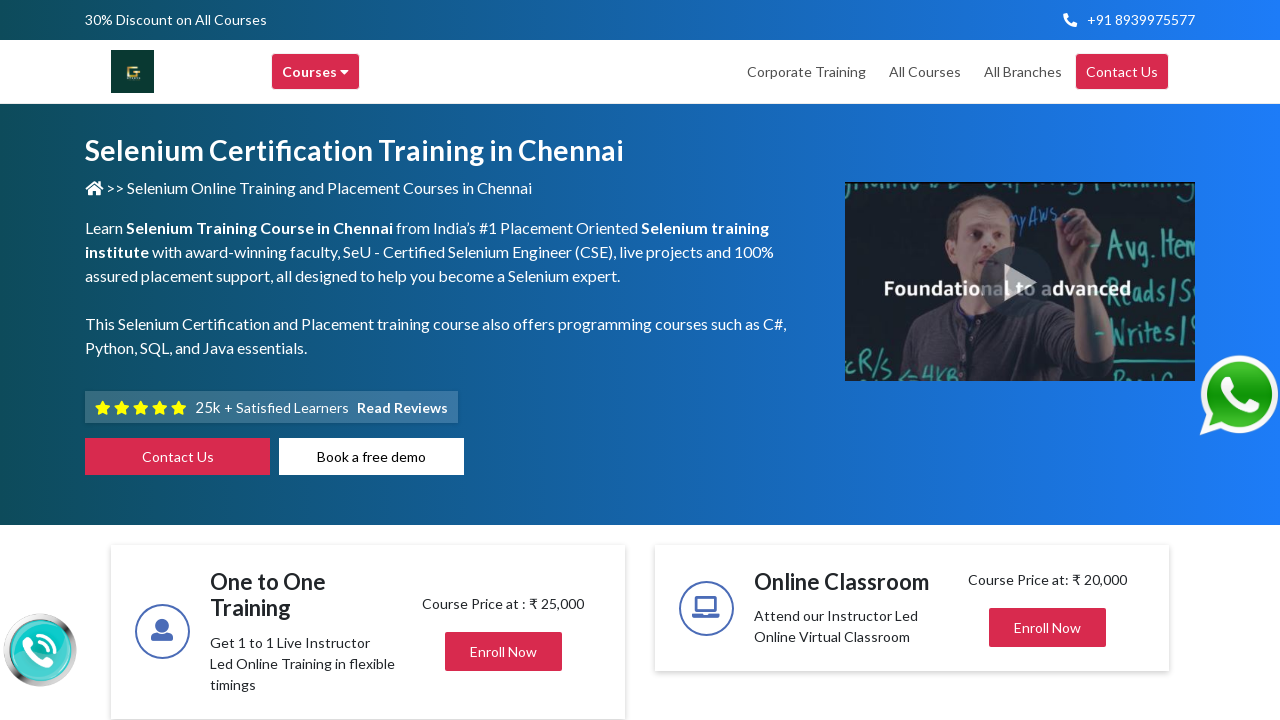

Right-clicked on RPA link to open context menu at (594, 361) on xpath=//a[text()='RPA']
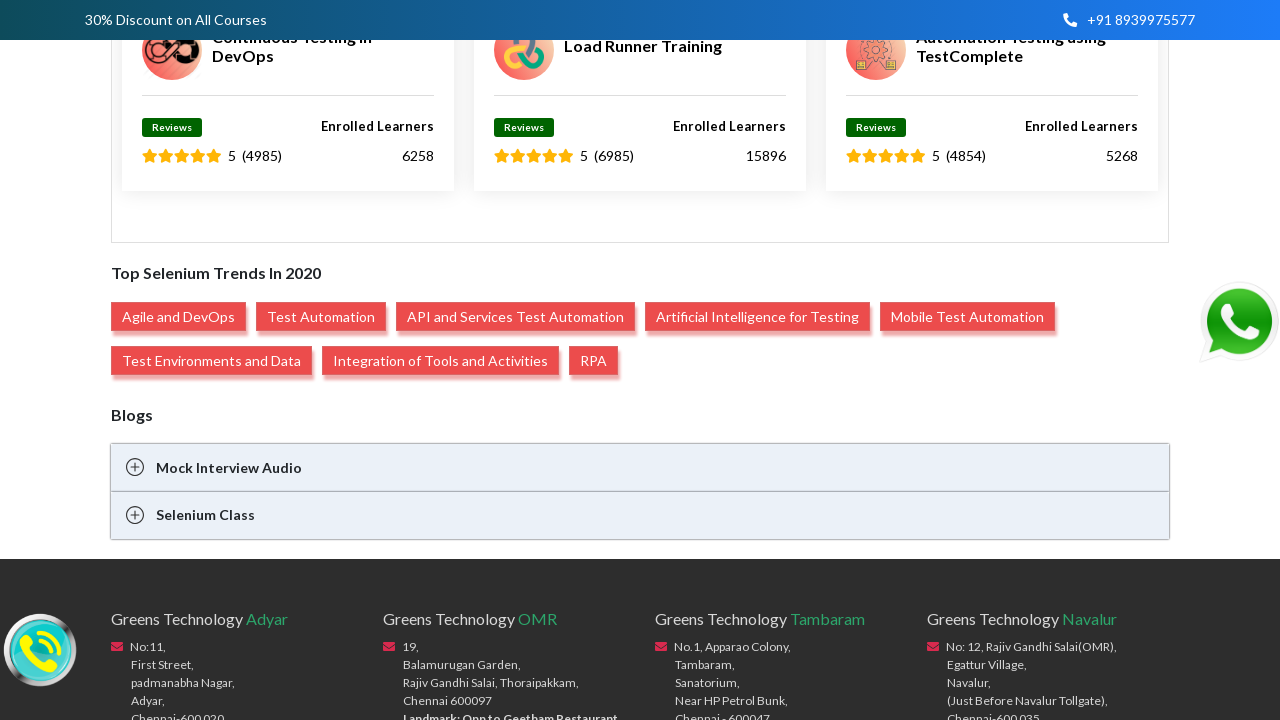

Pressed ArrowDown to navigate context menu (iteration 1/6)
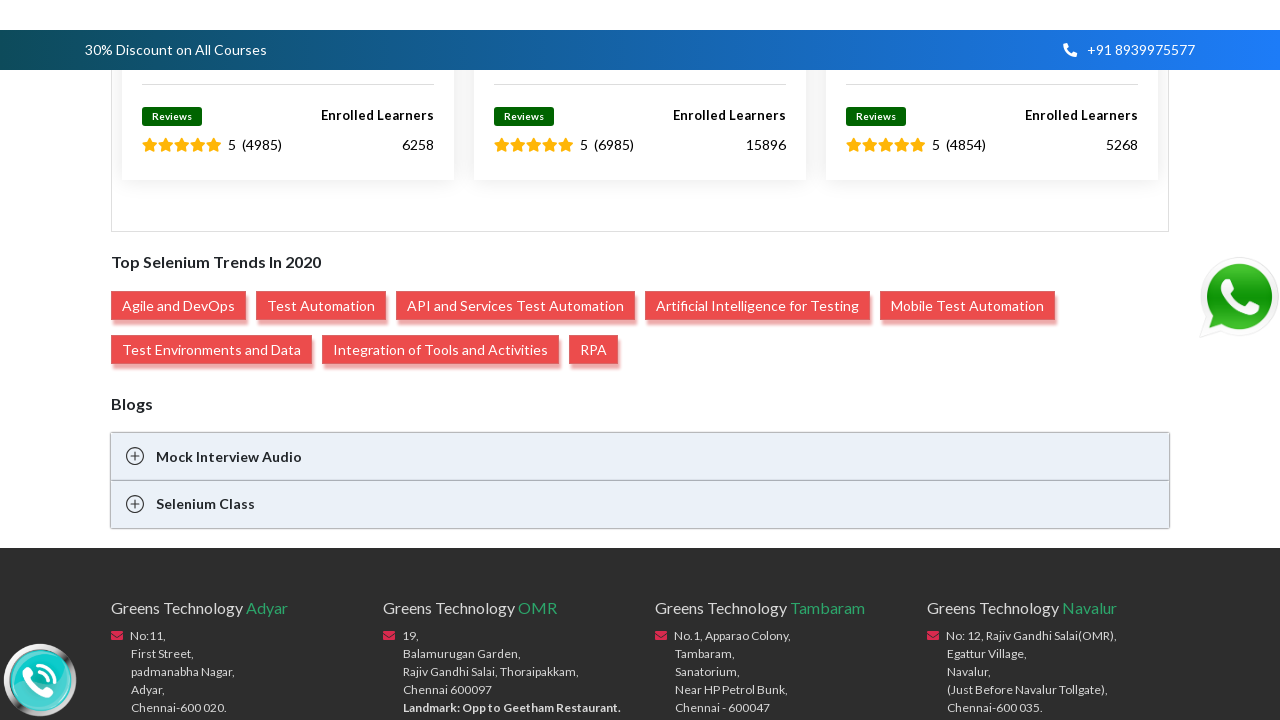

Pressed ArrowDown to navigate context menu (iteration 2/6)
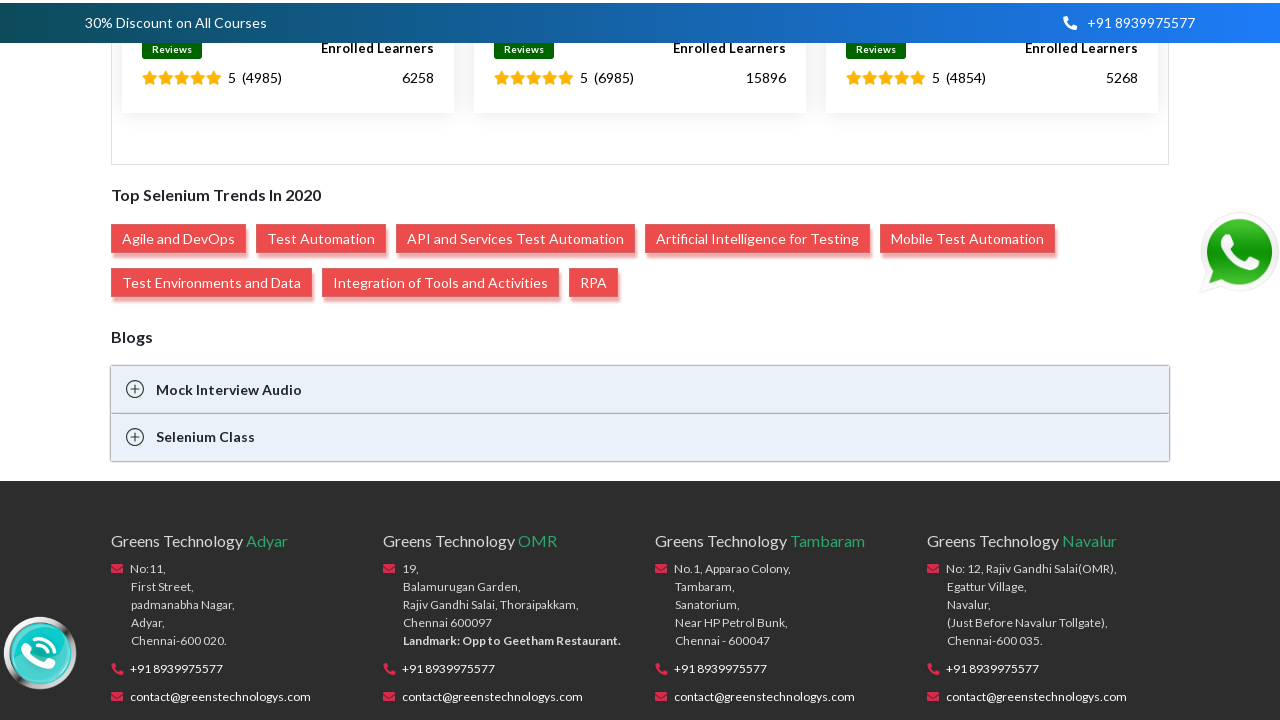

Pressed ArrowDown to navigate context menu (iteration 3/6)
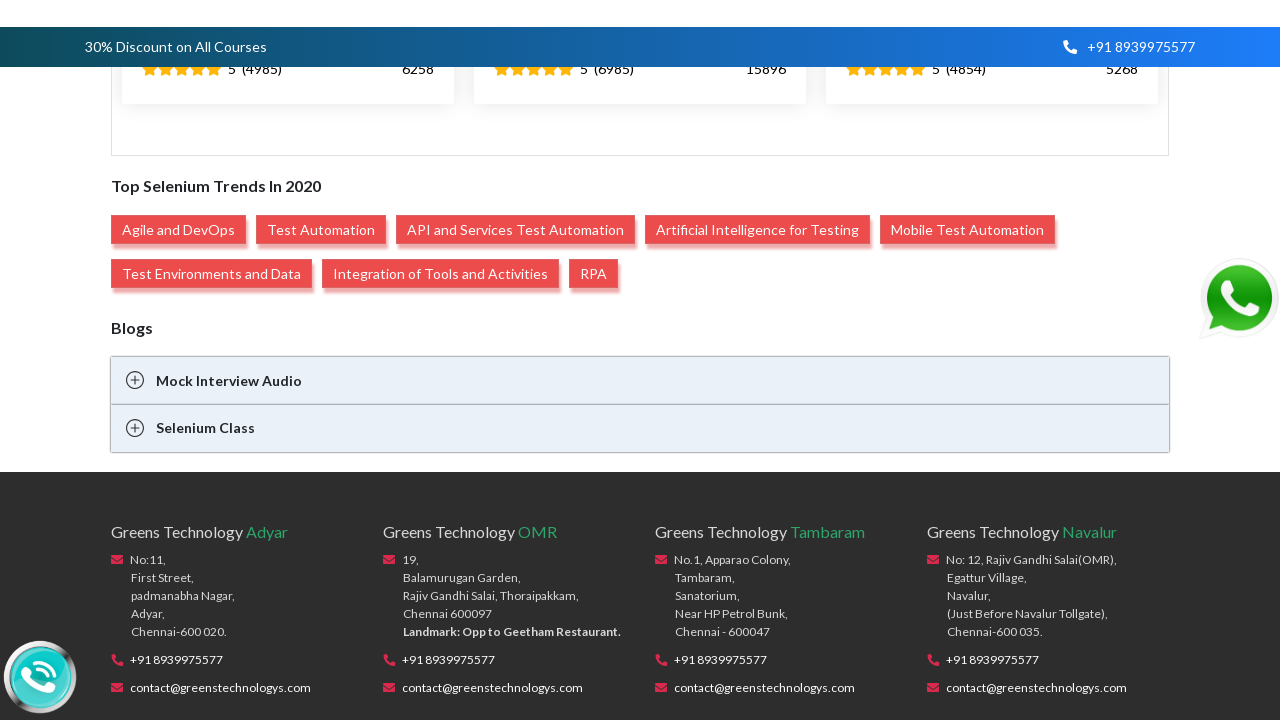

Pressed ArrowDown to navigate context menu (iteration 4/6)
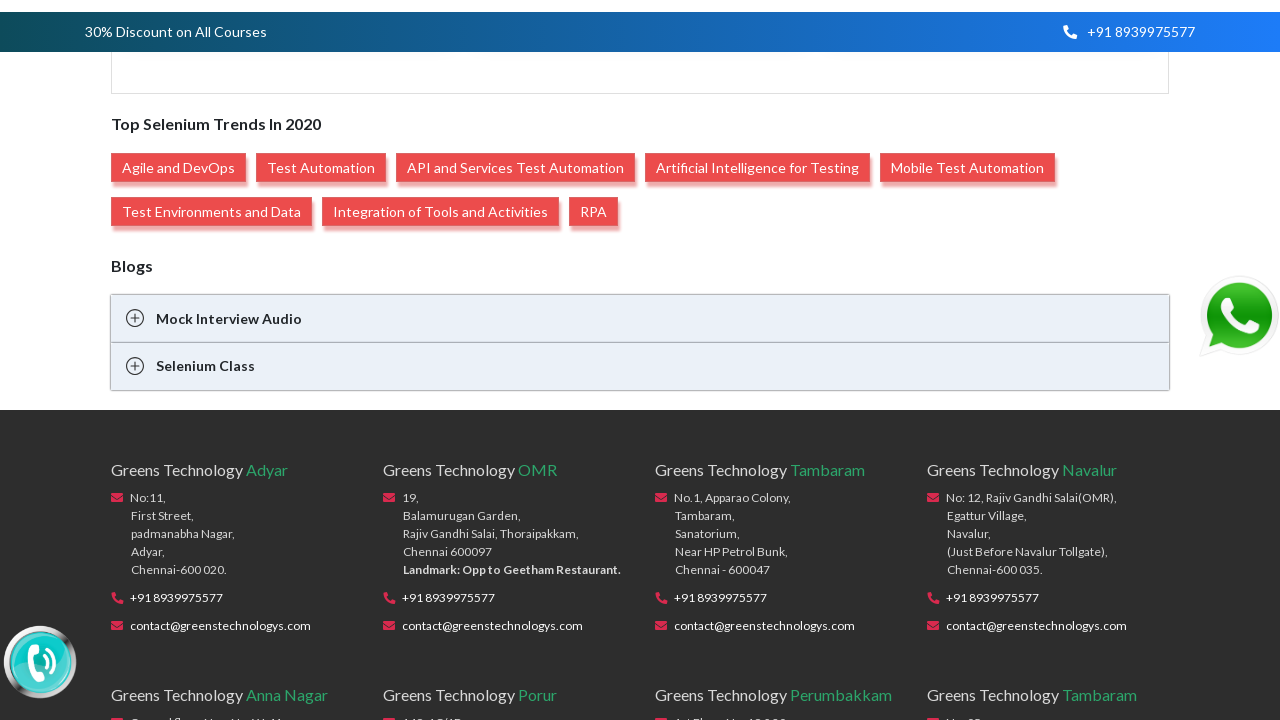

Pressed ArrowDown to navigate context menu (iteration 5/6)
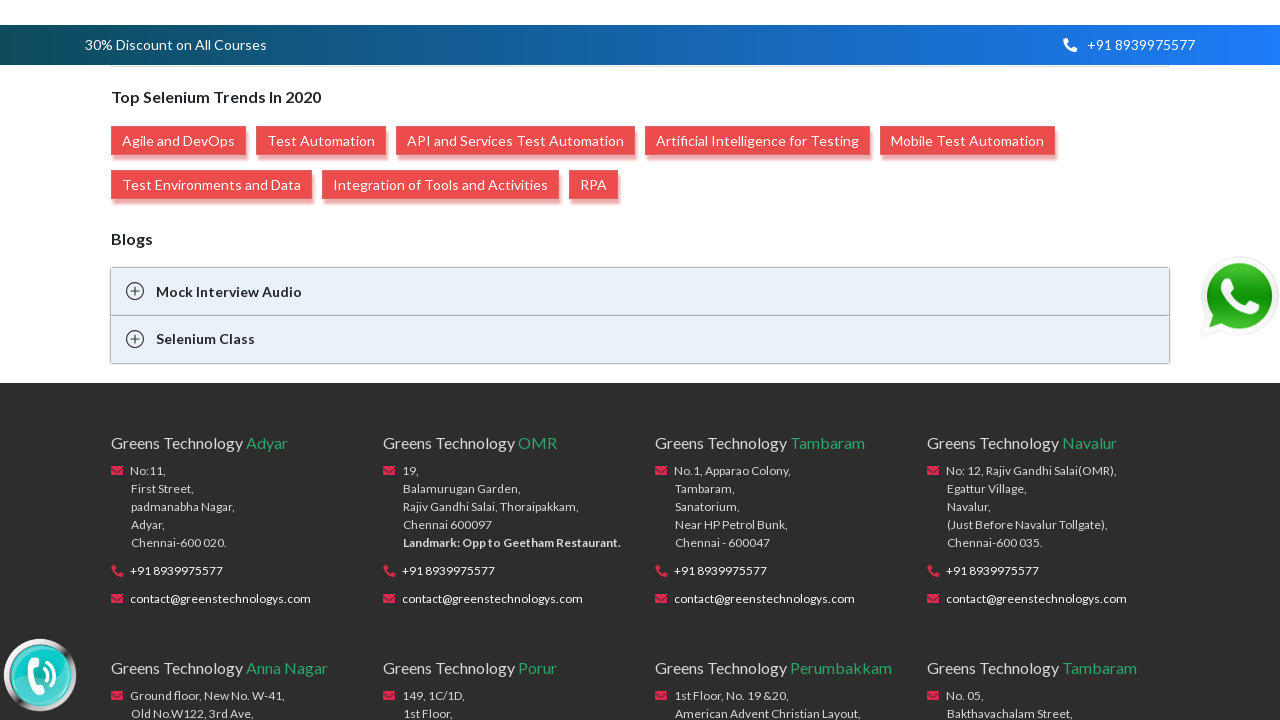

Pressed ArrowDown to navigate context menu (iteration 6/6)
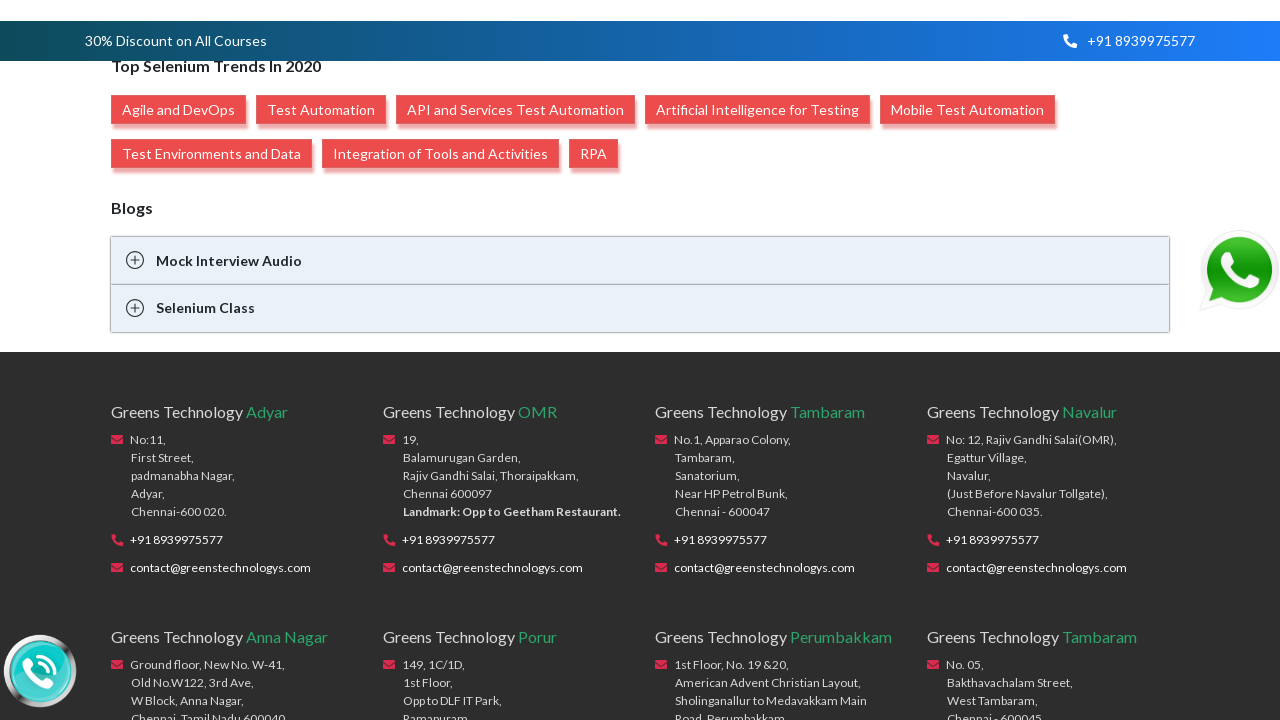

Pressed Enter to select context menu option
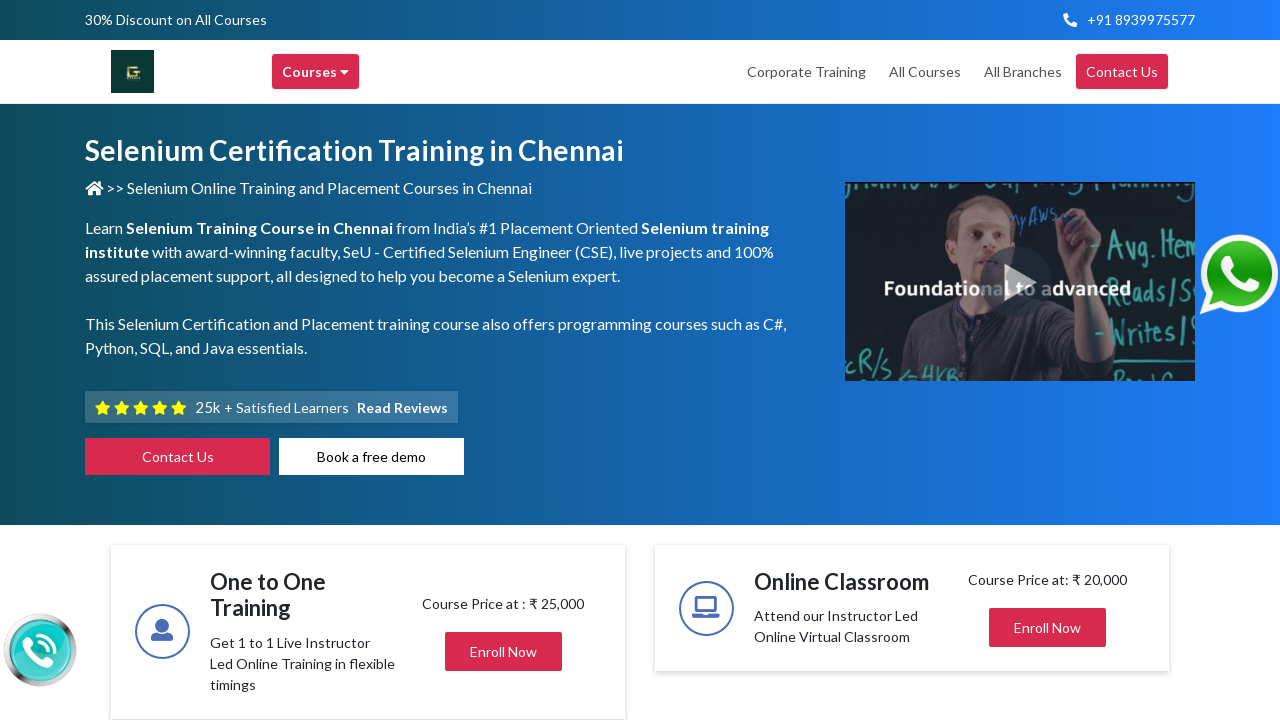

Waited 1000ms for action to complete
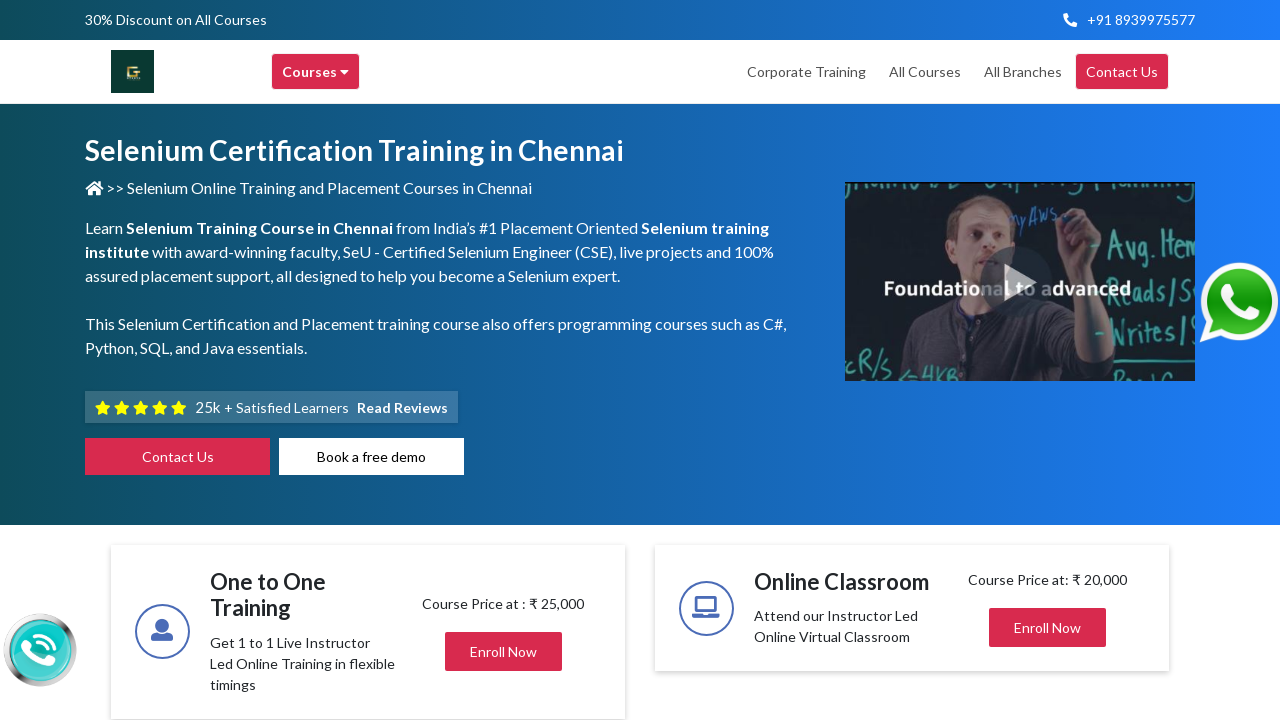

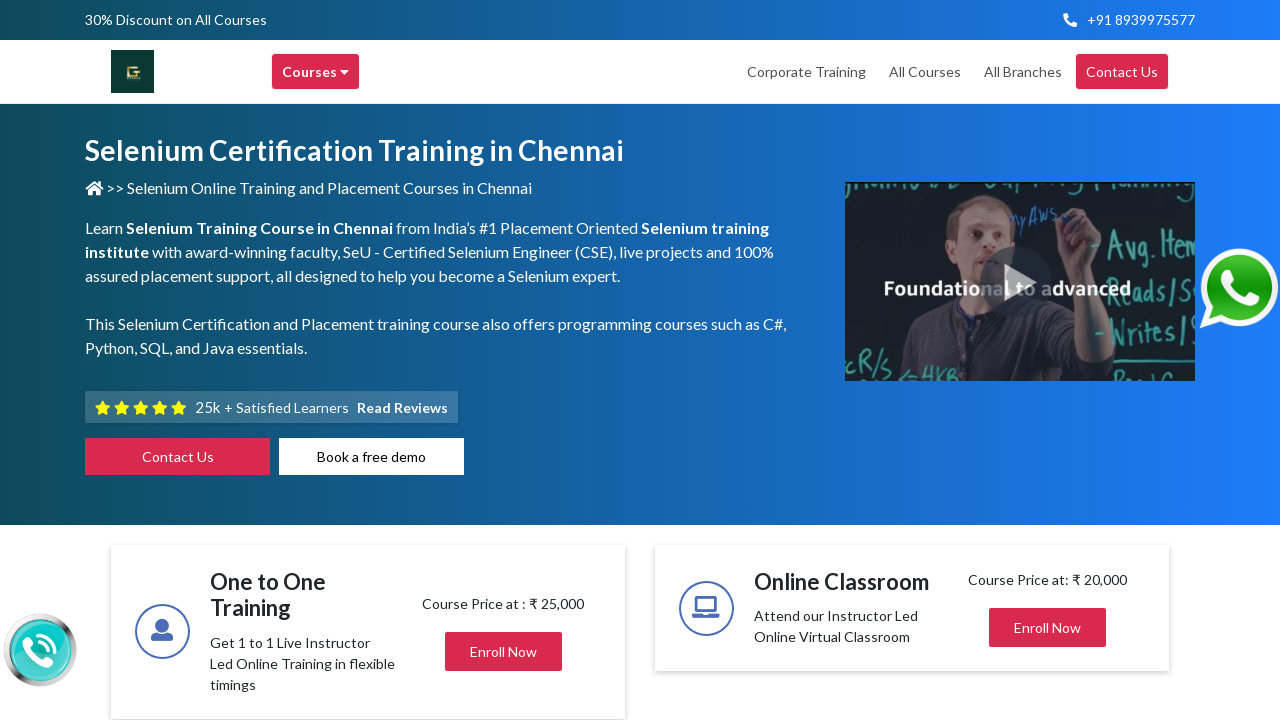